Tests a flight booking registration form by filling in contact details, user credentials, and submitting the form

Starting URL: https://vins-udemy.s3.amazonaws.com/docker/docker-book-flight.html

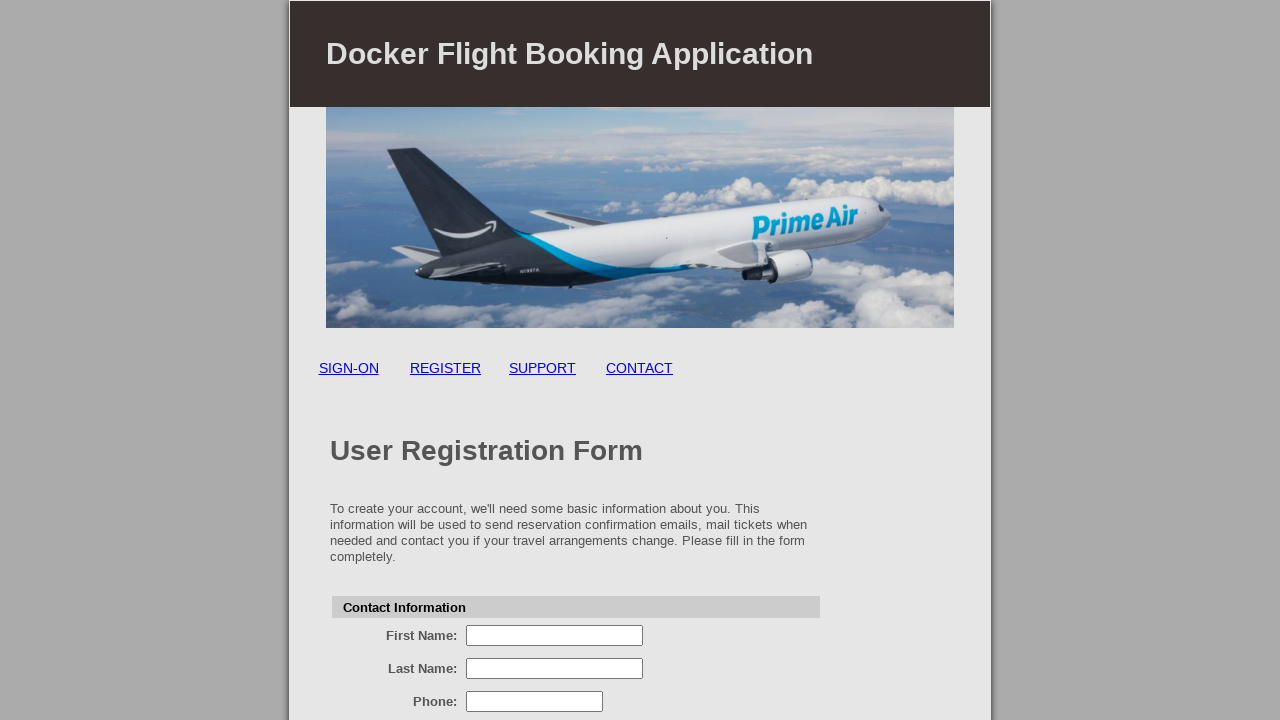

Filled first name field with 'John' on input[name='firstName']
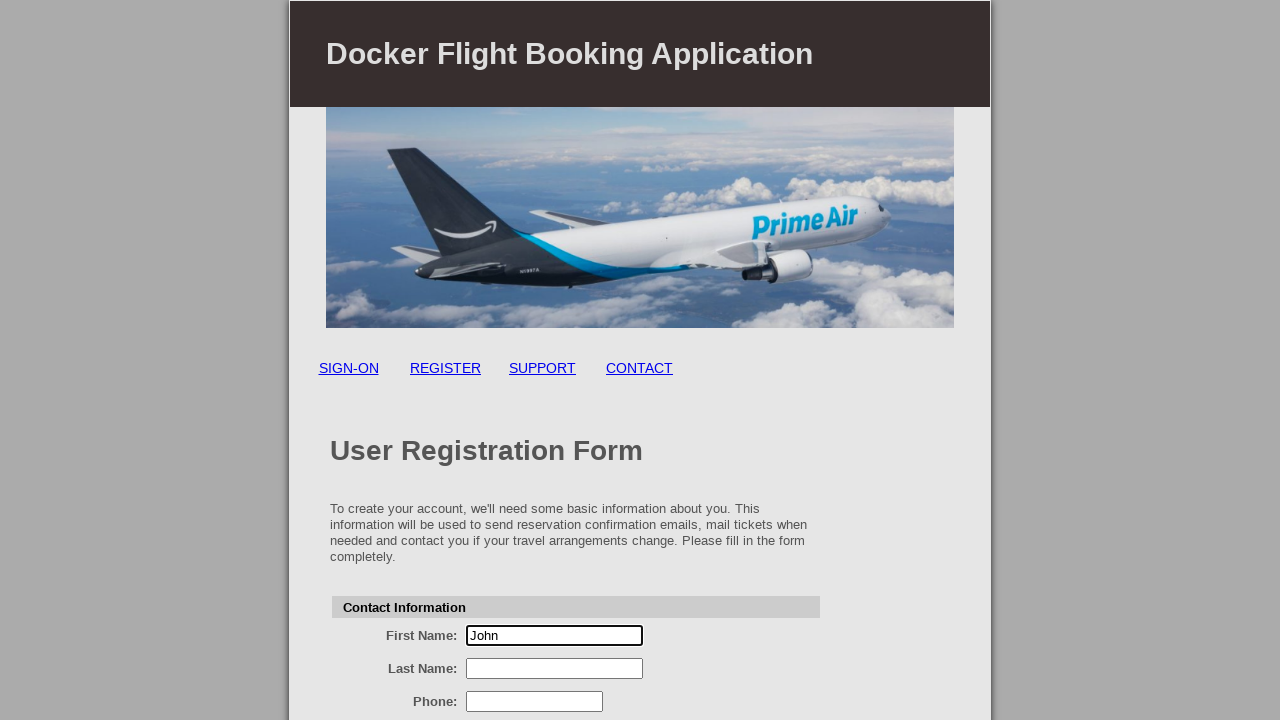

Filled last name field with 'Smith' on input[name='lastName']
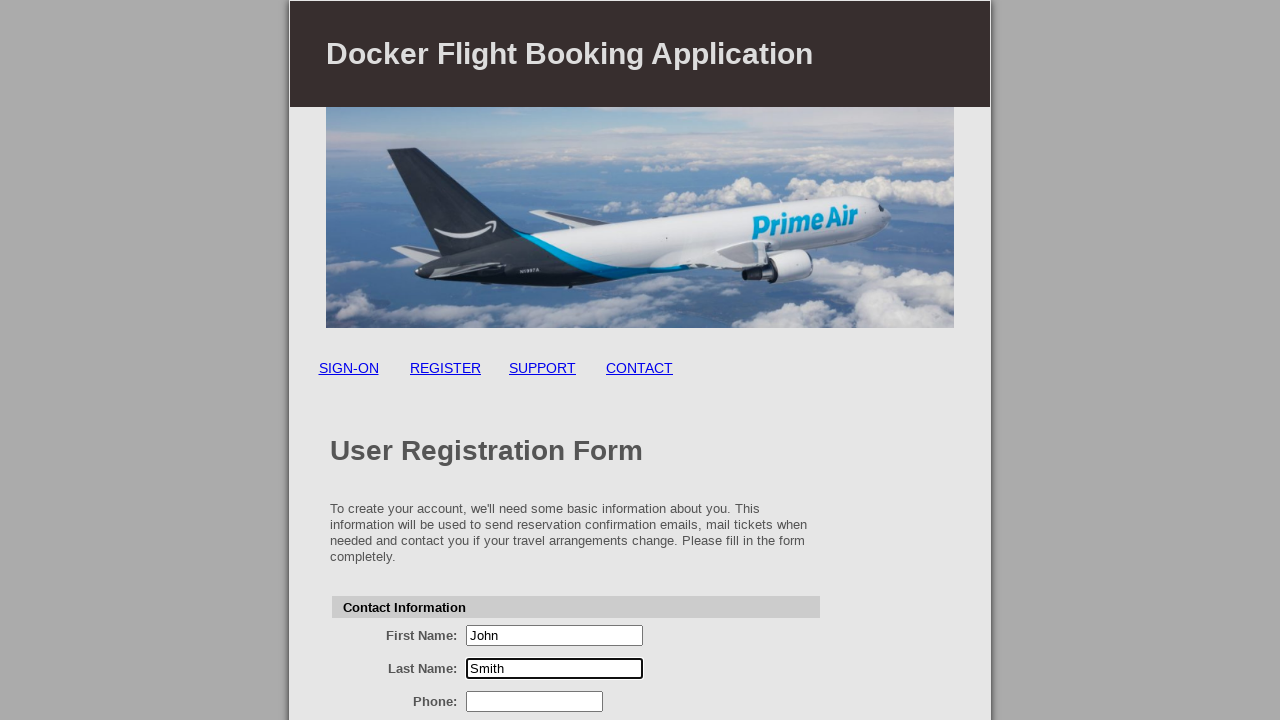

Filled email field with 'john.smith@example.com' on input#email
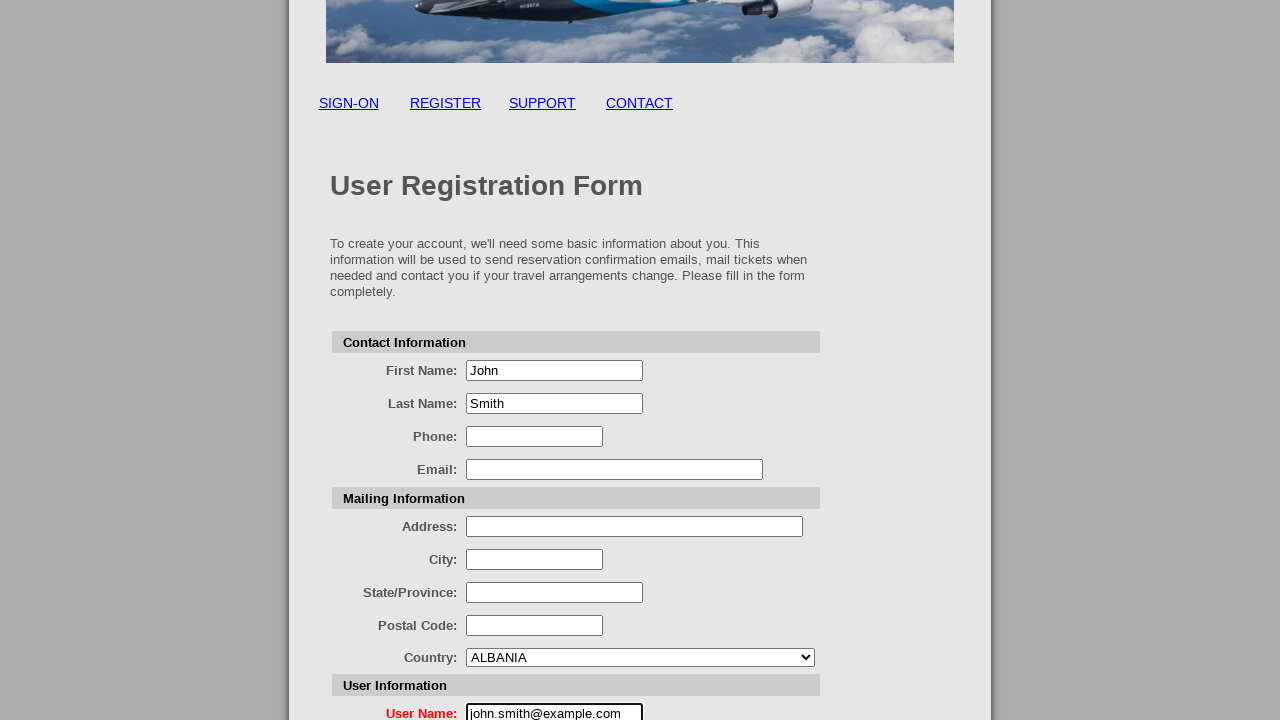

Filled password field on input[name='password']
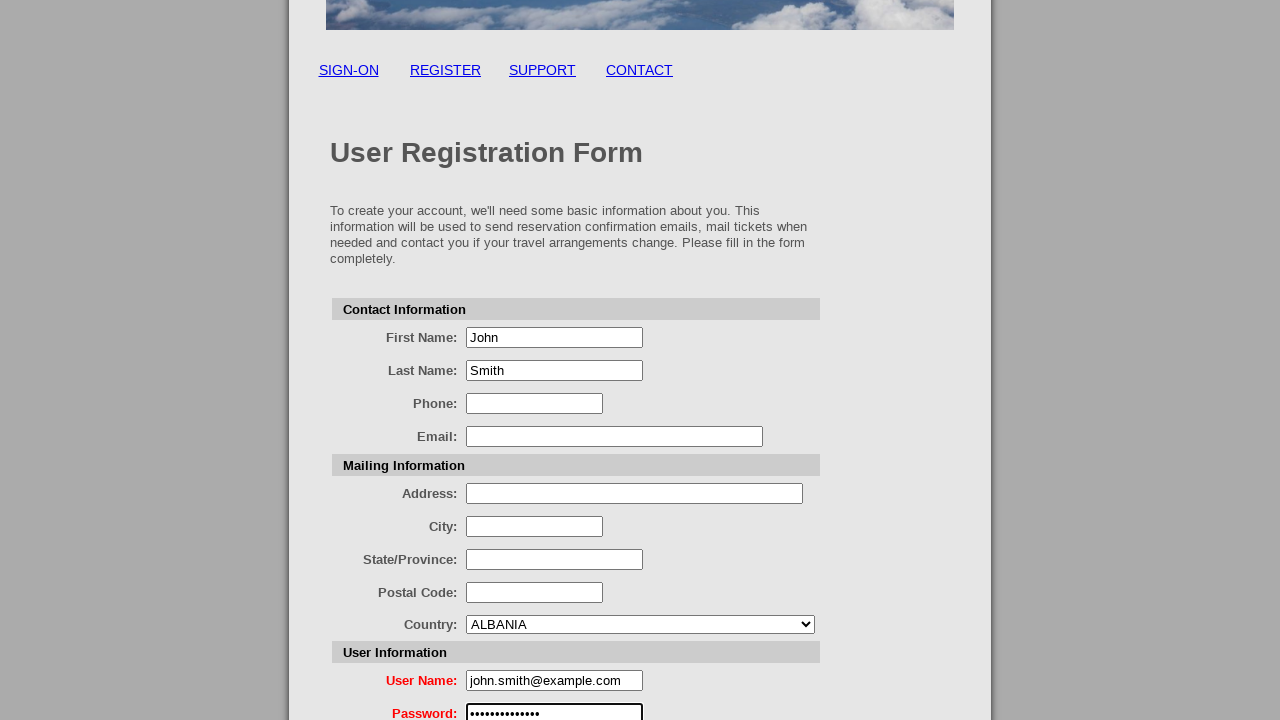

Filled confirm password field on input[name='confirmPassword']
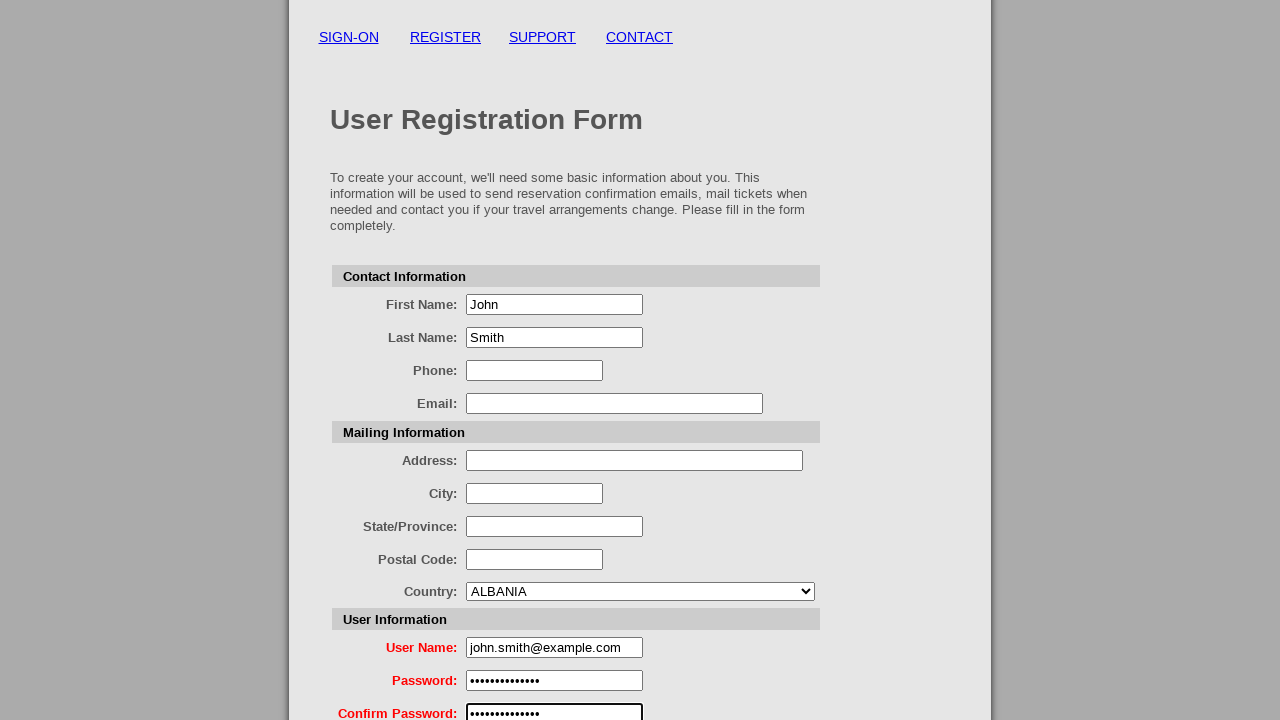

Clicked register button to submit the flight booking registration form at (580, 636) on input#register-btn
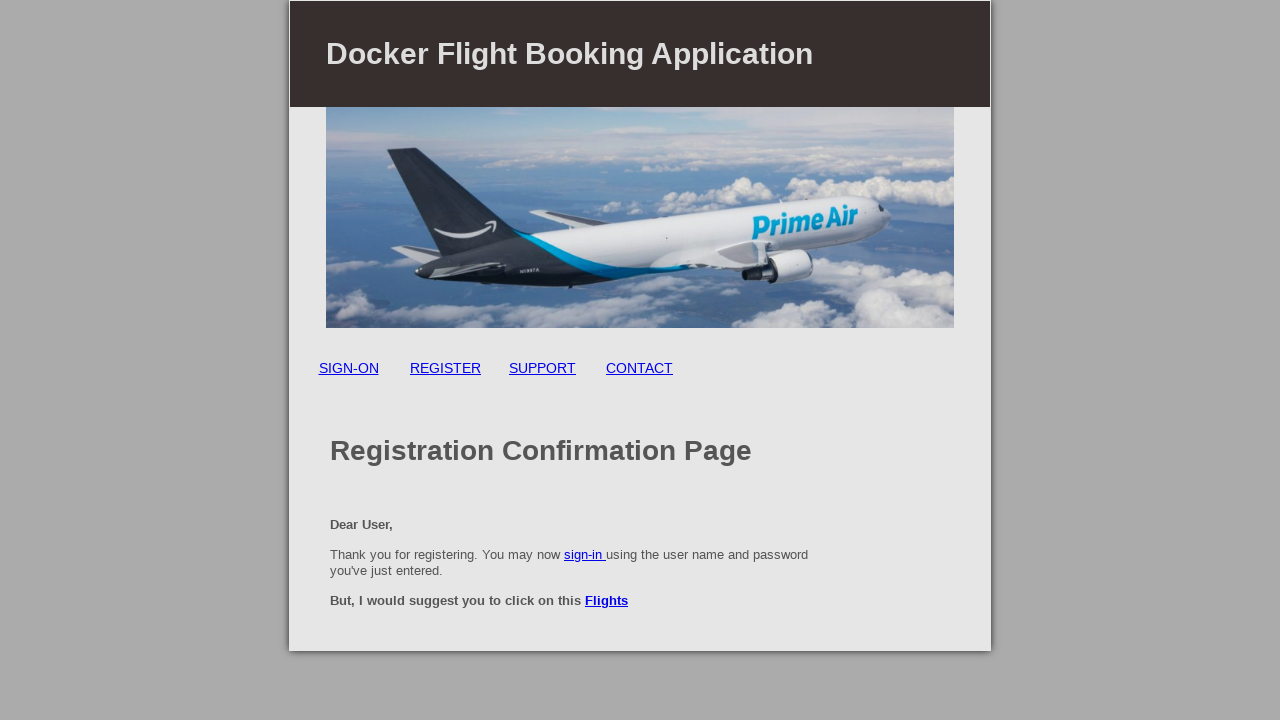

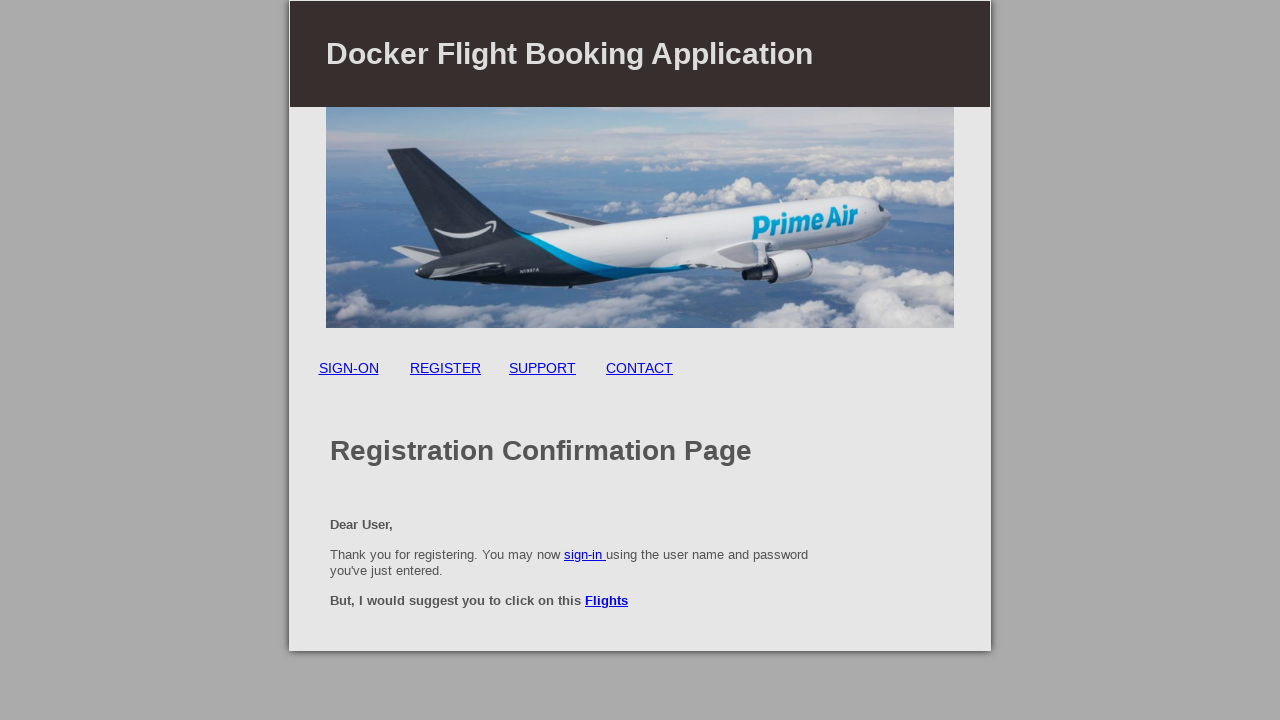